Tests a registration form by filling in first name, last name, and email fields in the first block, then submitting the form and verifying the success message.

Starting URL: http://suninjuly.github.io/registration1.html

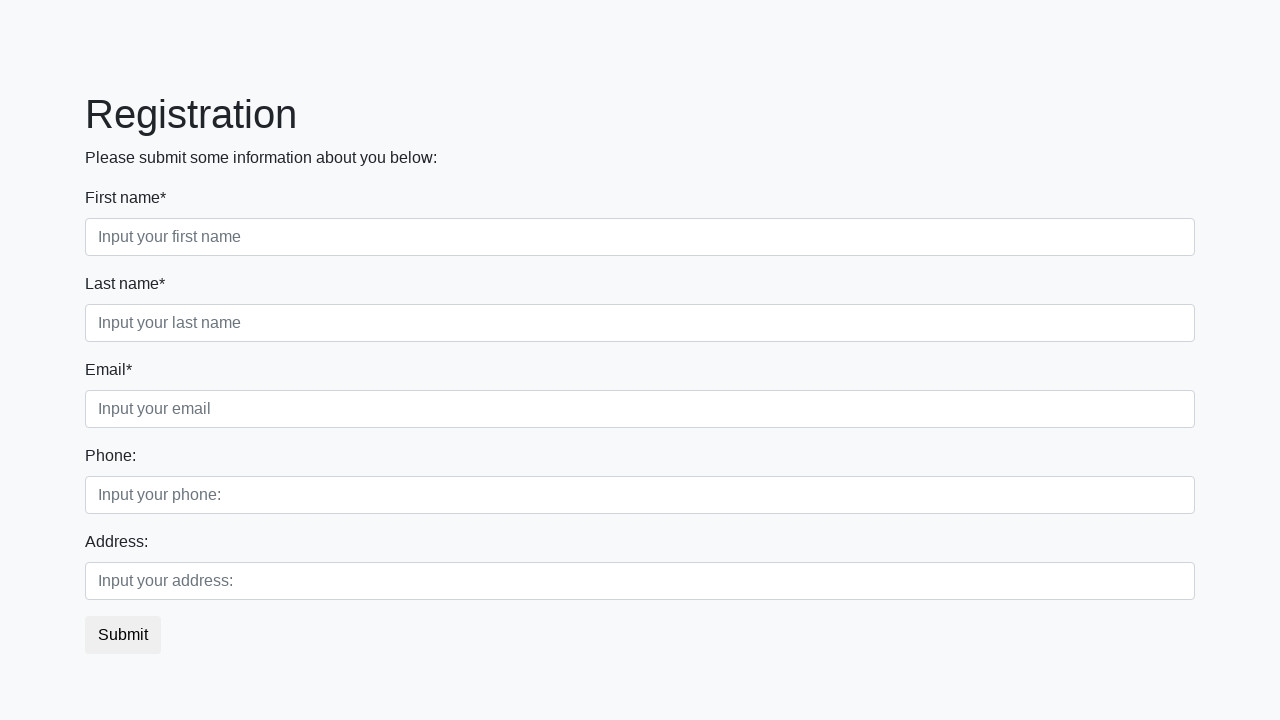

Filled first name field with 'Ivan' on div.first_block input.form-control.first
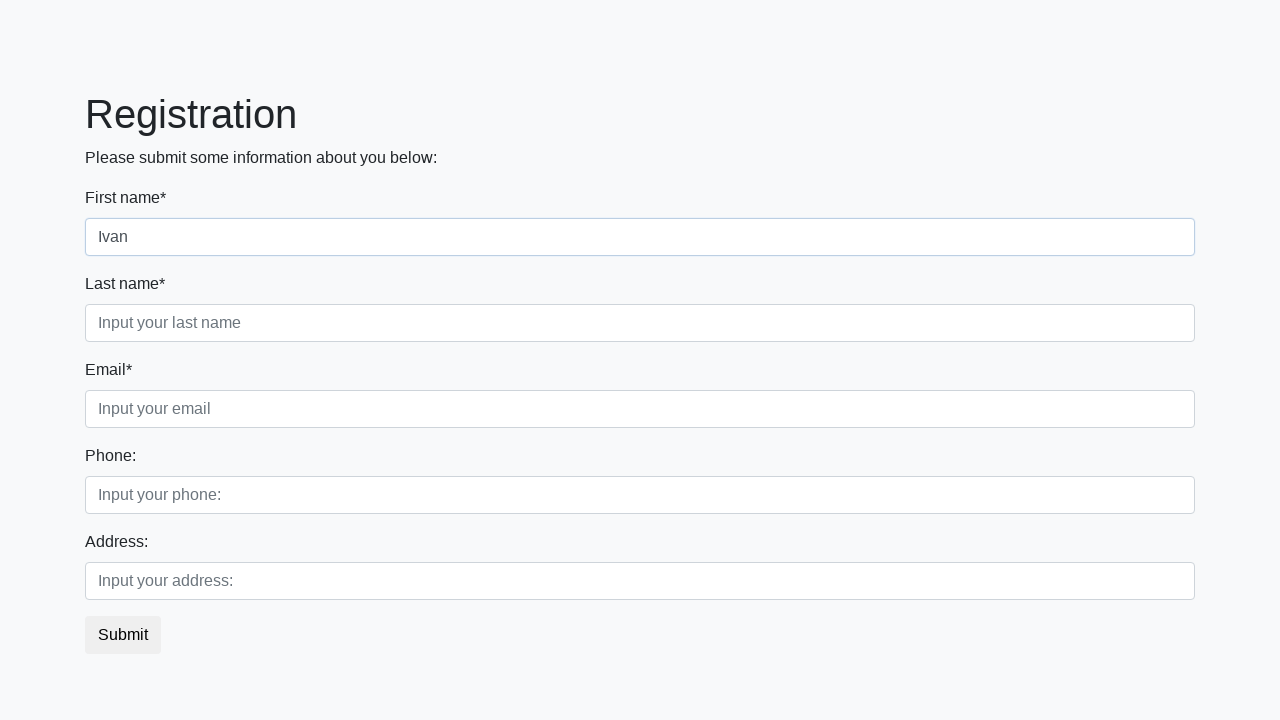

Filled last name field with 'Petrov' on div.first_block input.form-control.second
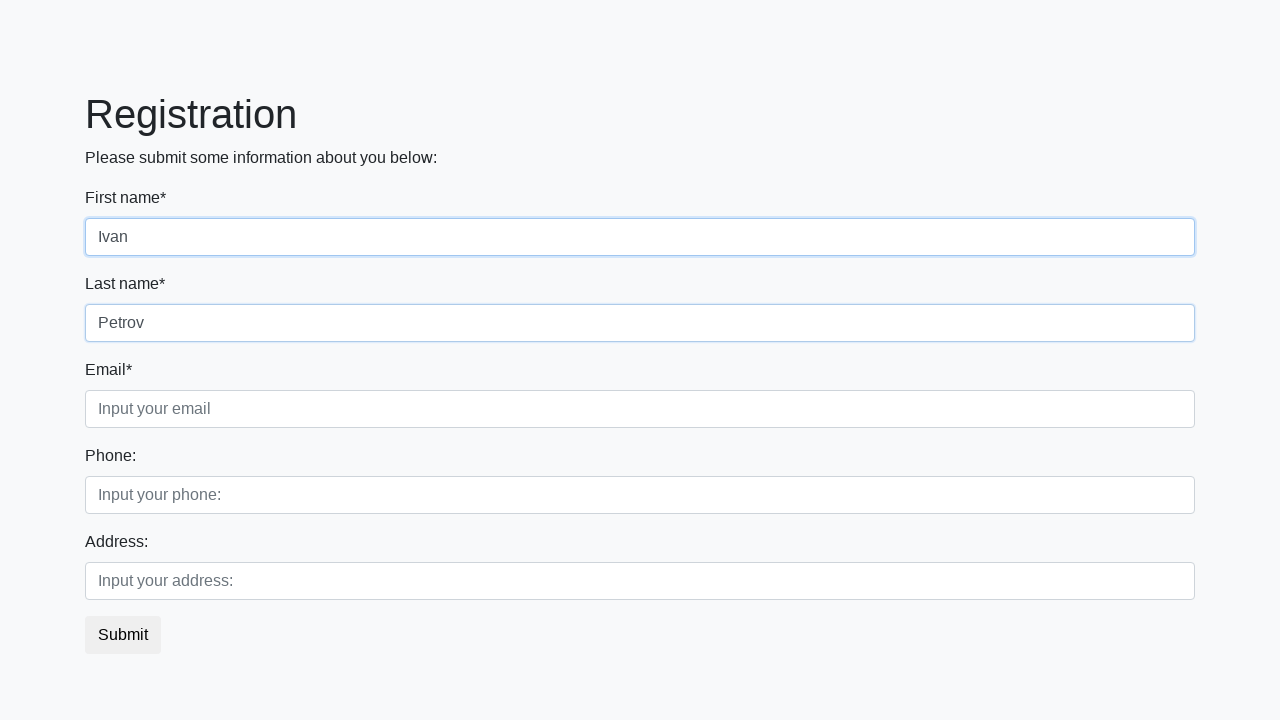

Filled email field with '123@ru.ru' on div.first_block input.form-control.third
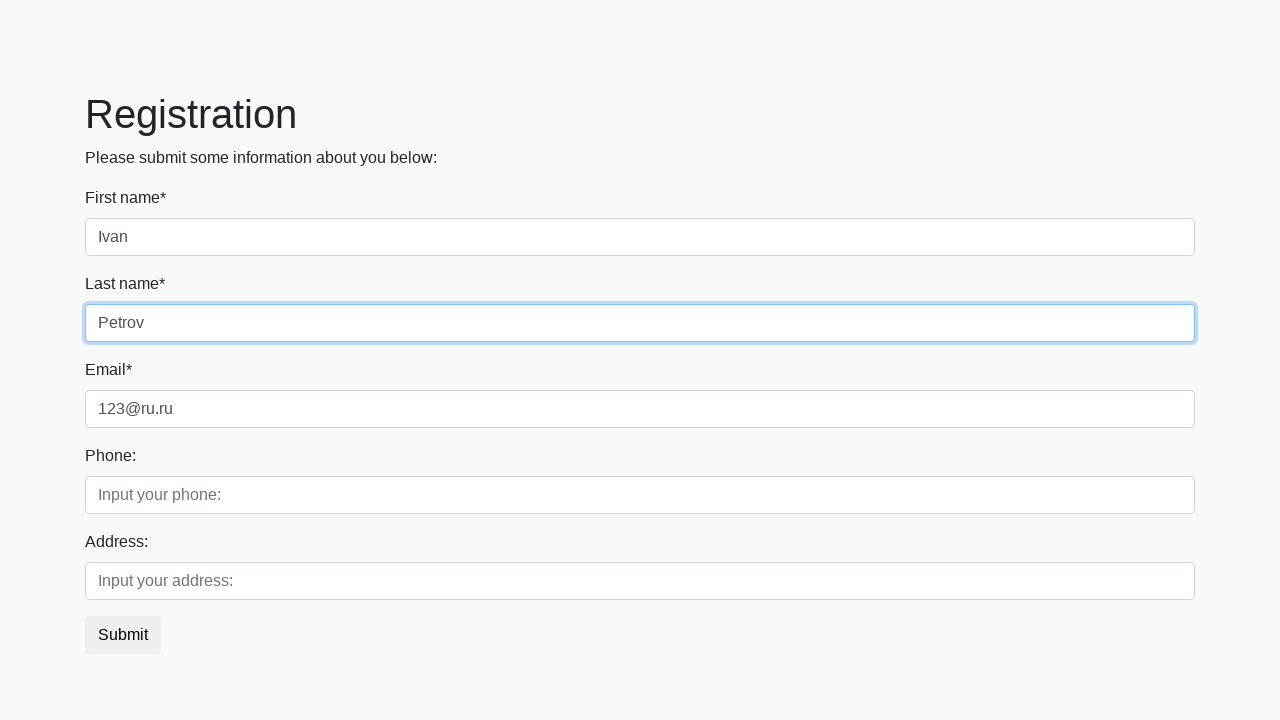

Clicked submit button at (123, 635) on button.btn
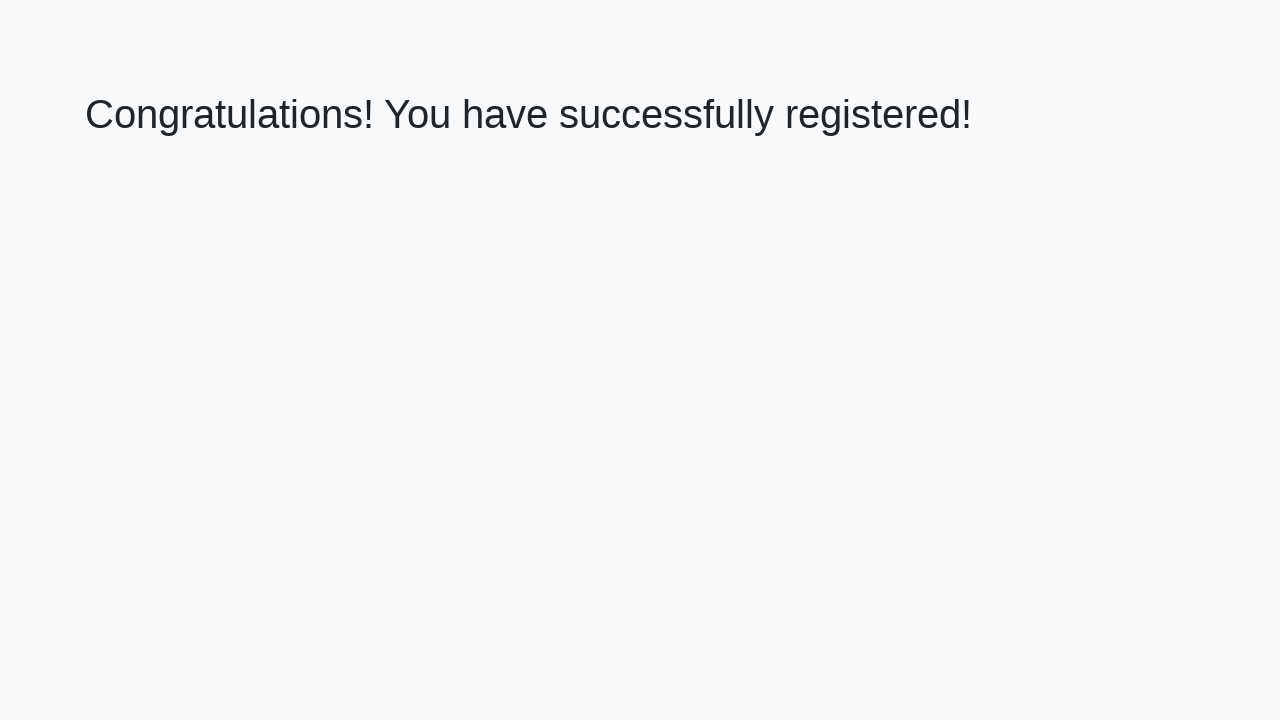

Success message header loaded
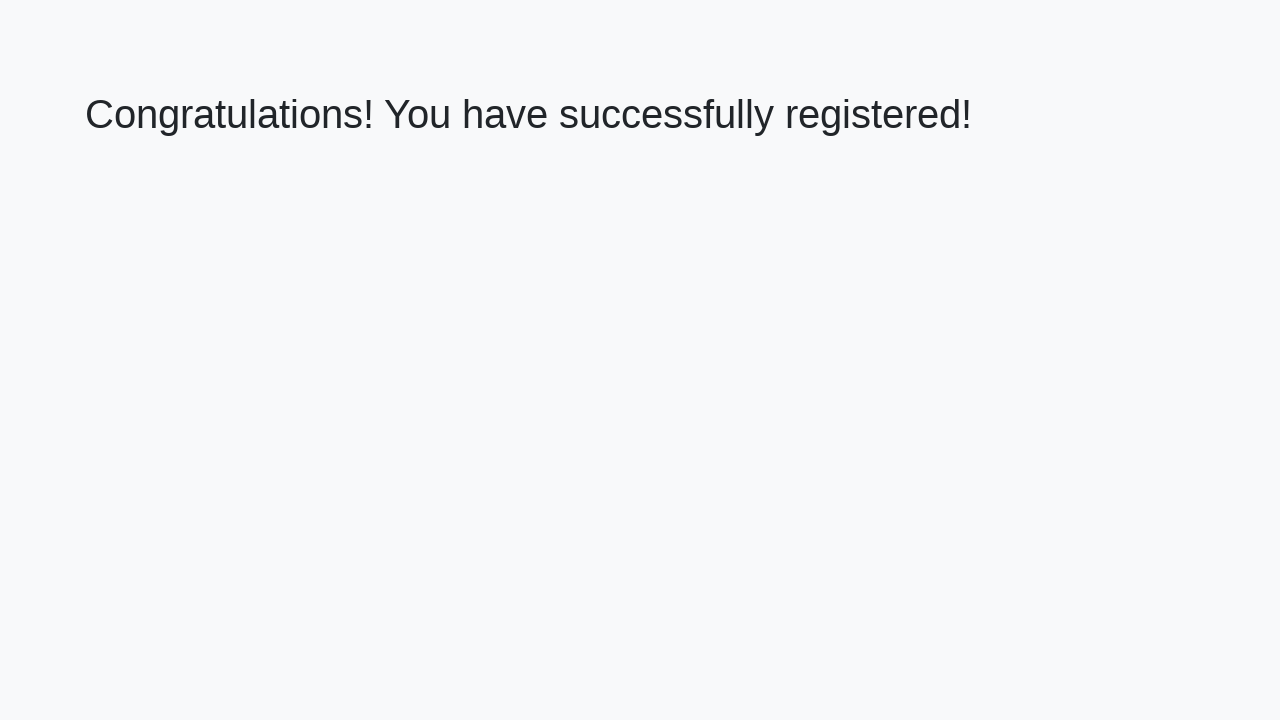

Retrieved success message text
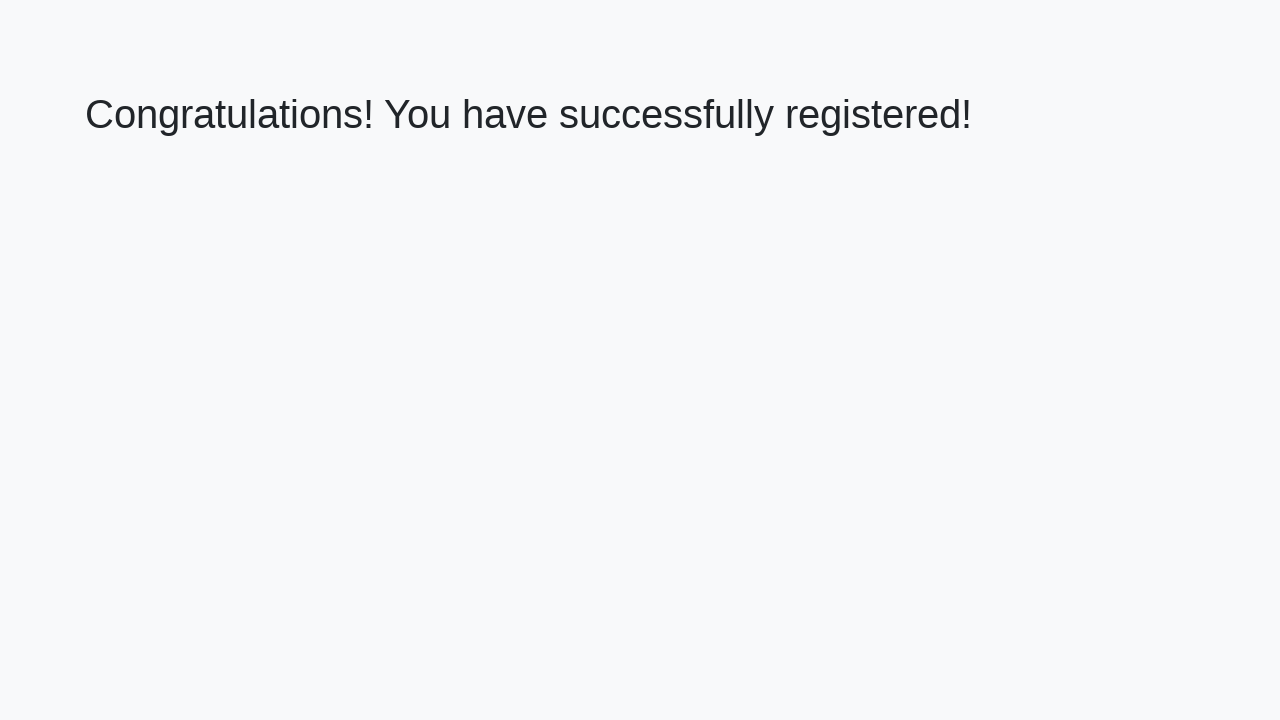

Verified success message: 'Congratulations! You have successfully registered!'
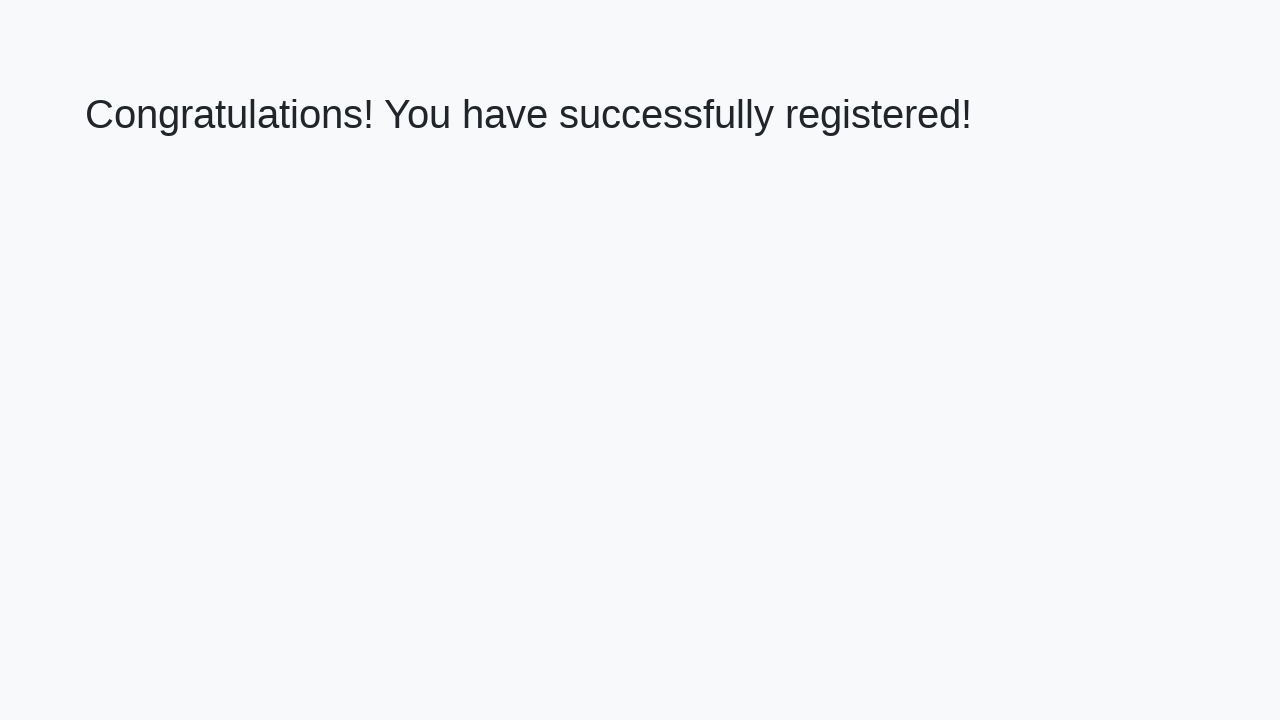

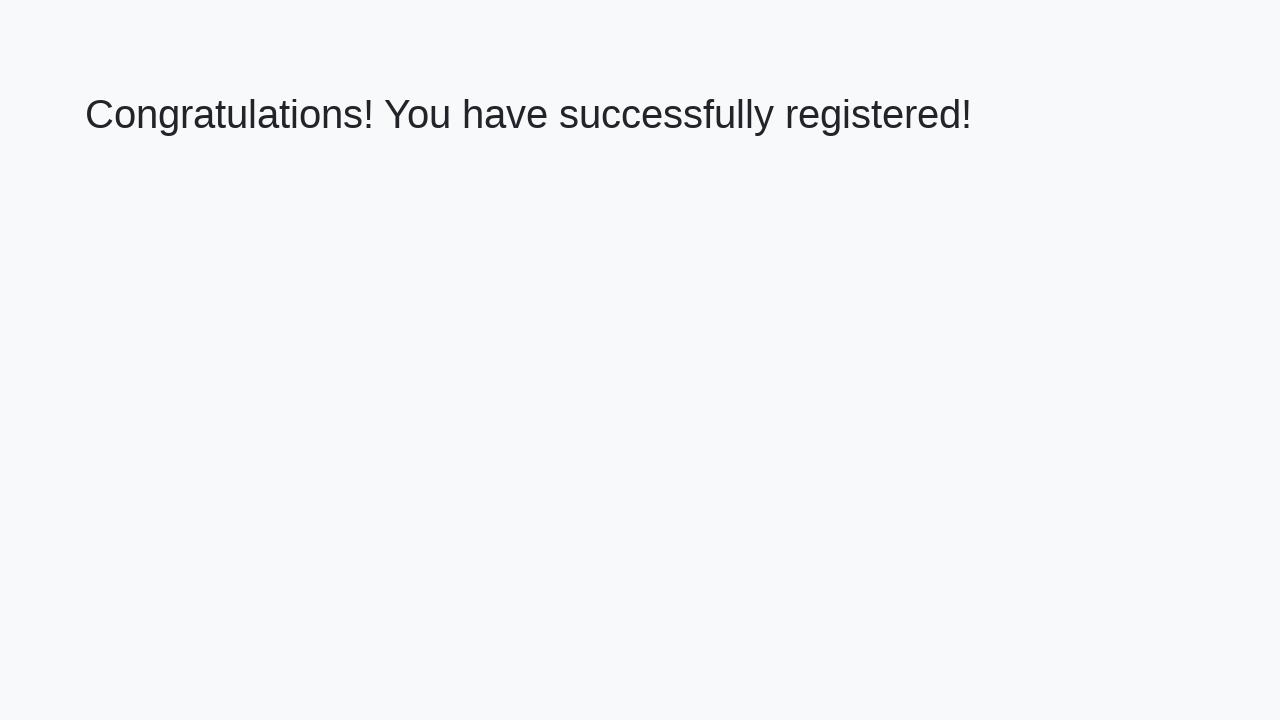